Tests browser back button navigation through filter views

Starting URL: https://demo.playwright.dev/todomvc

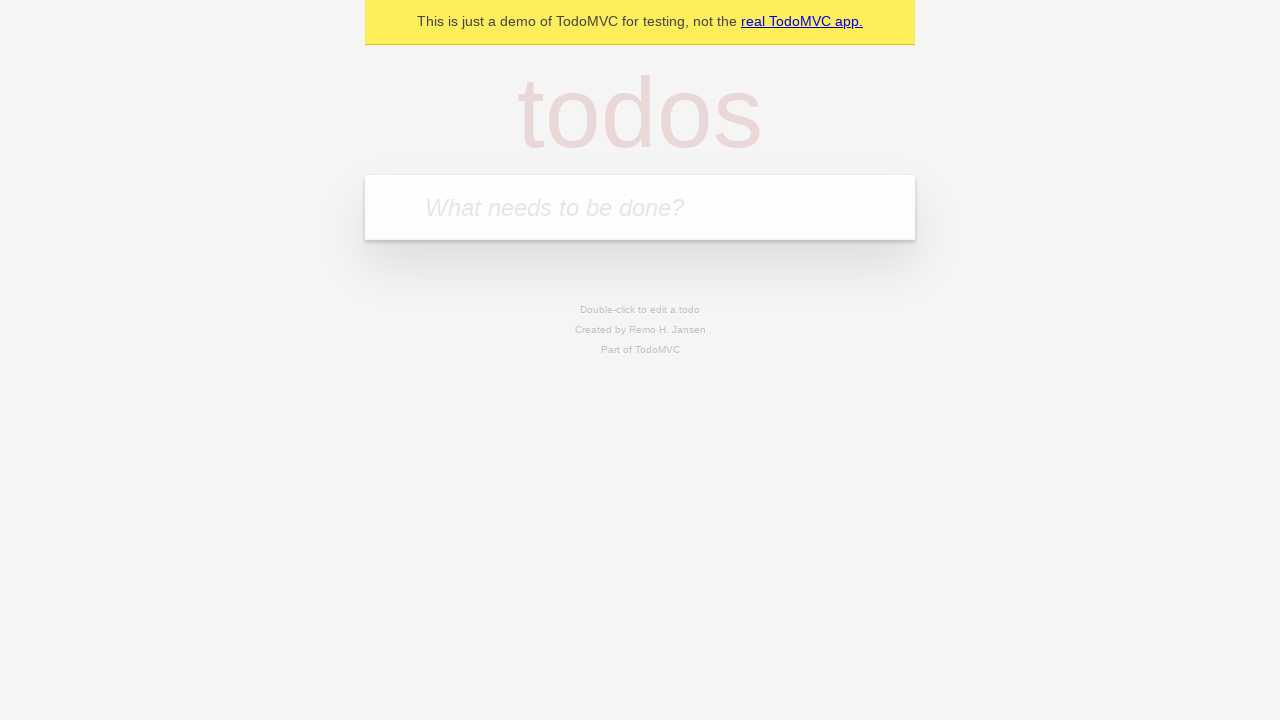

Filled todo input with 'buy some cheese' on internal:attr=[placeholder="What needs to be done?"i]
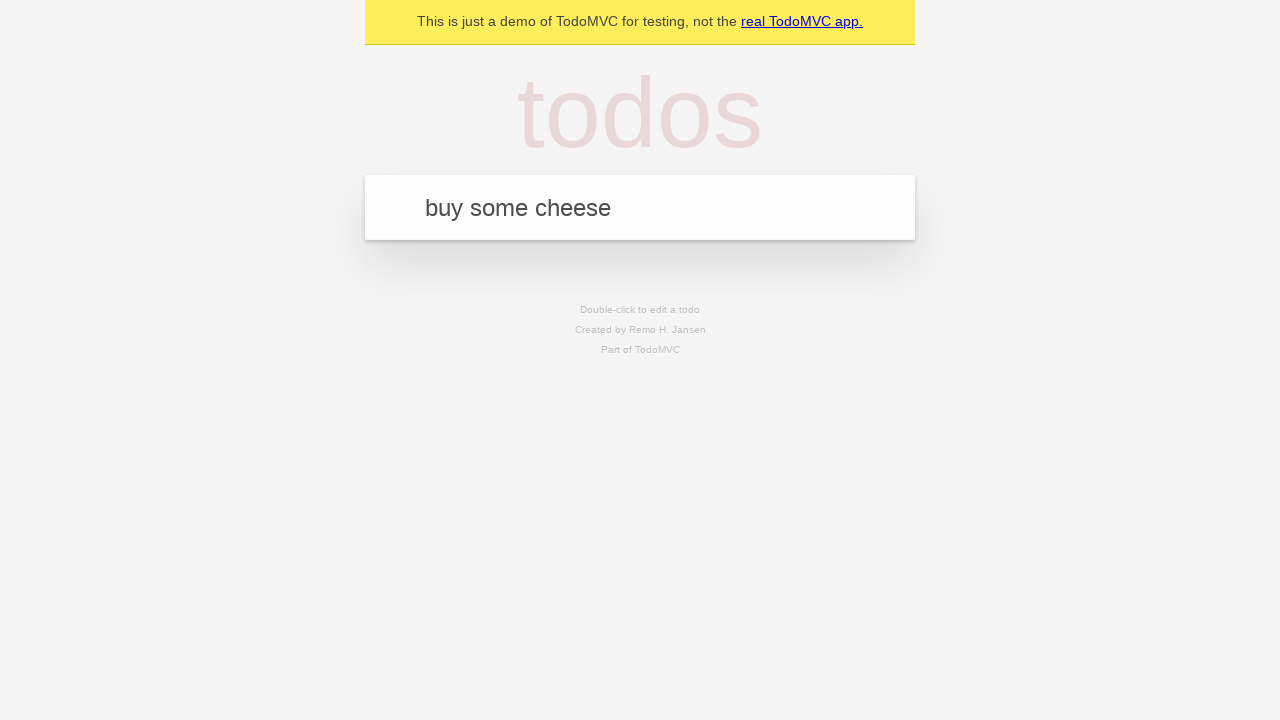

Pressed Enter to add todo 'buy some cheese' on internal:attr=[placeholder="What needs to be done?"i]
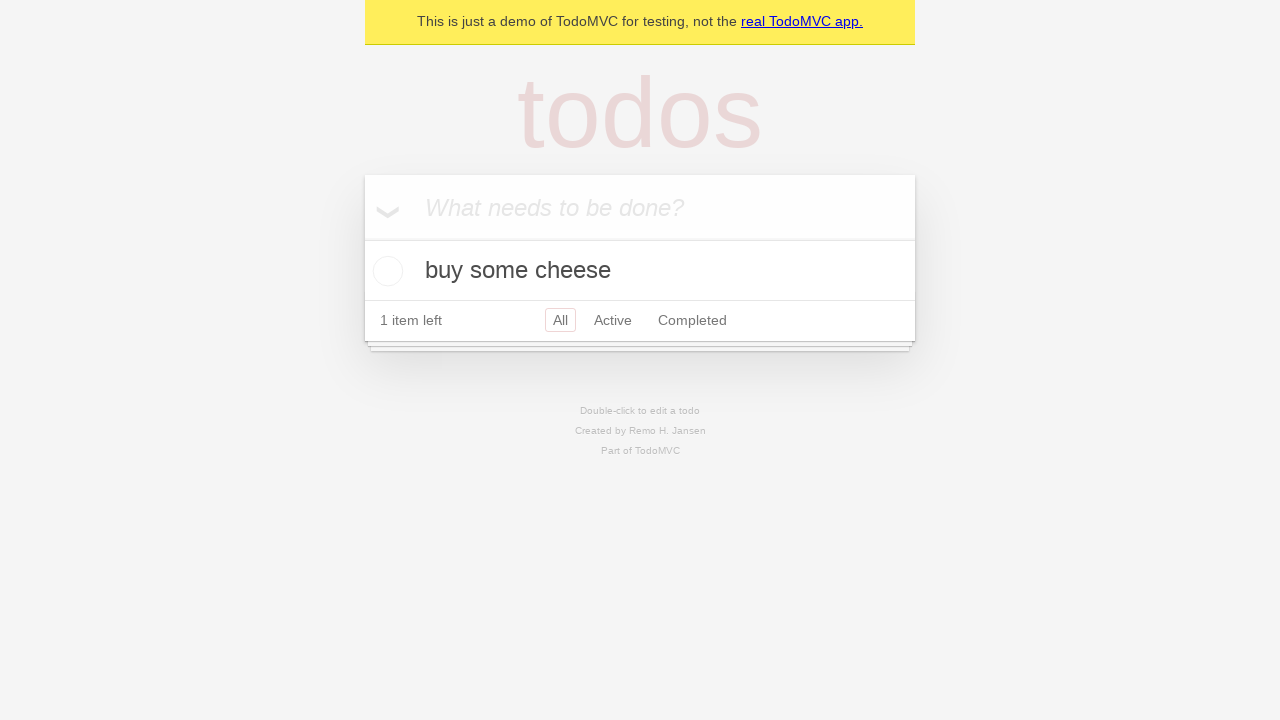

Filled todo input with 'feed the cat' on internal:attr=[placeholder="What needs to be done?"i]
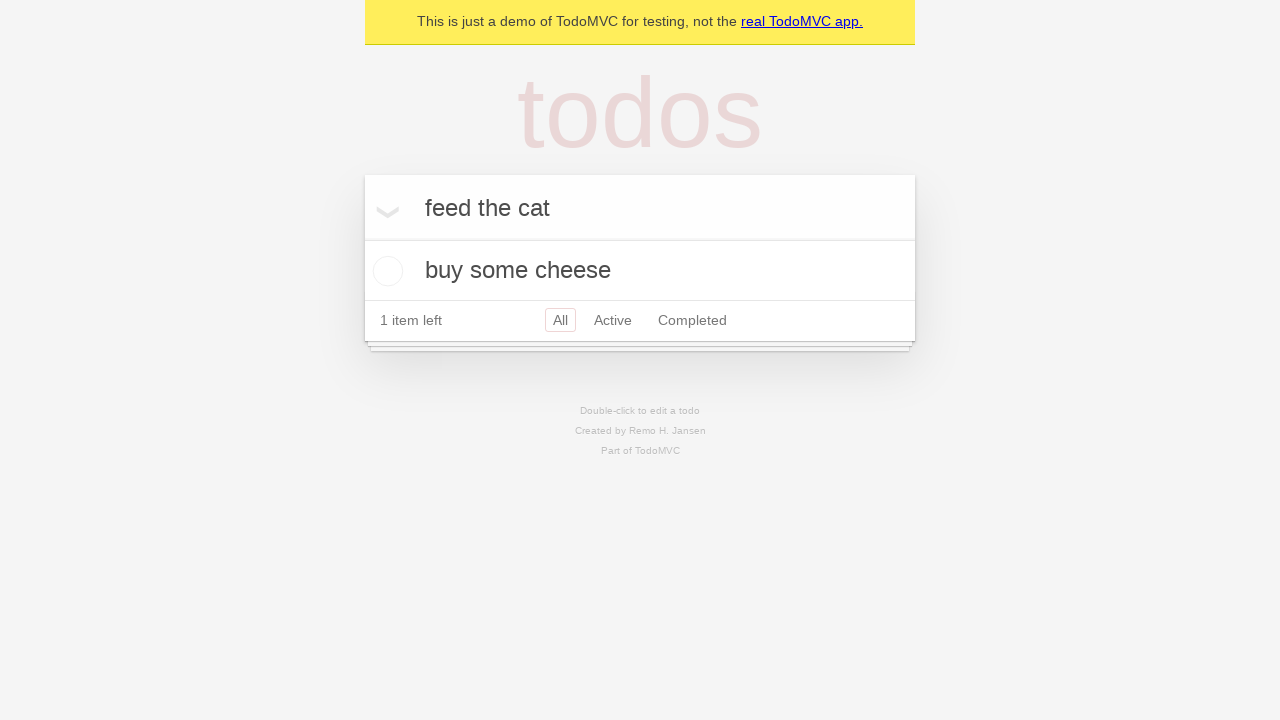

Pressed Enter to add todo 'feed the cat' on internal:attr=[placeholder="What needs to be done?"i]
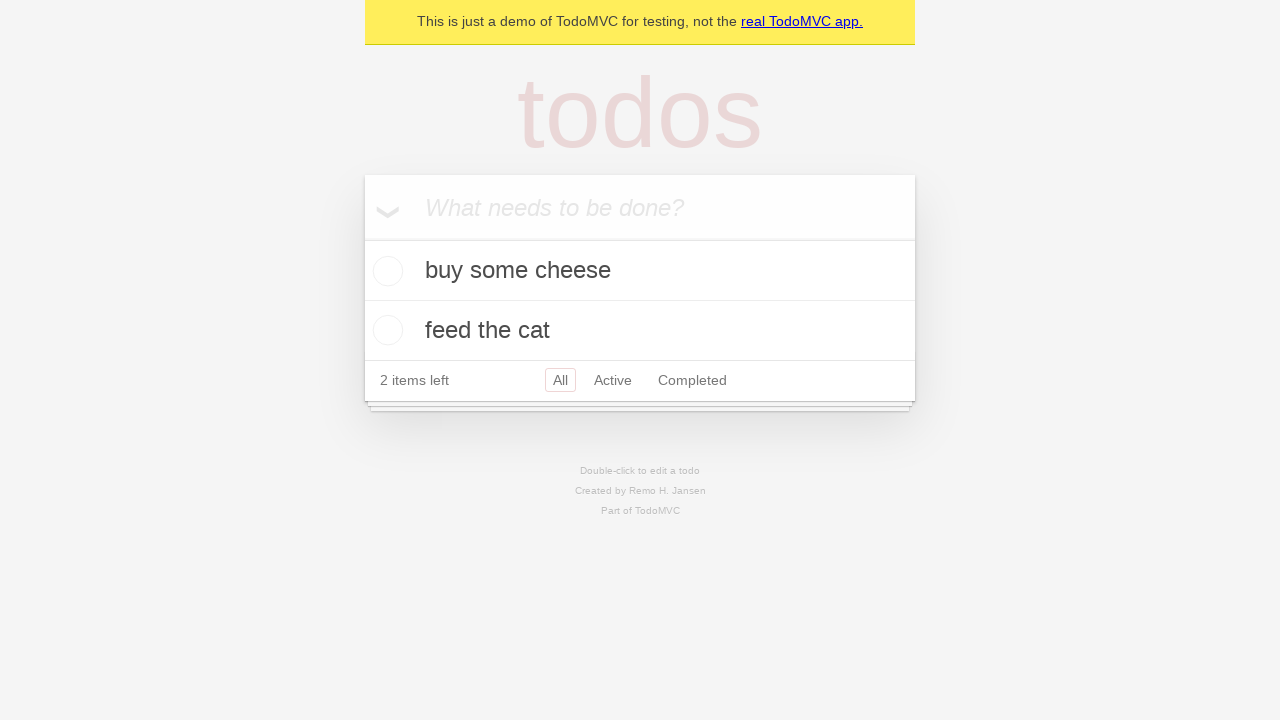

Filled todo input with 'book a doctors appointment' on internal:attr=[placeholder="What needs to be done?"i]
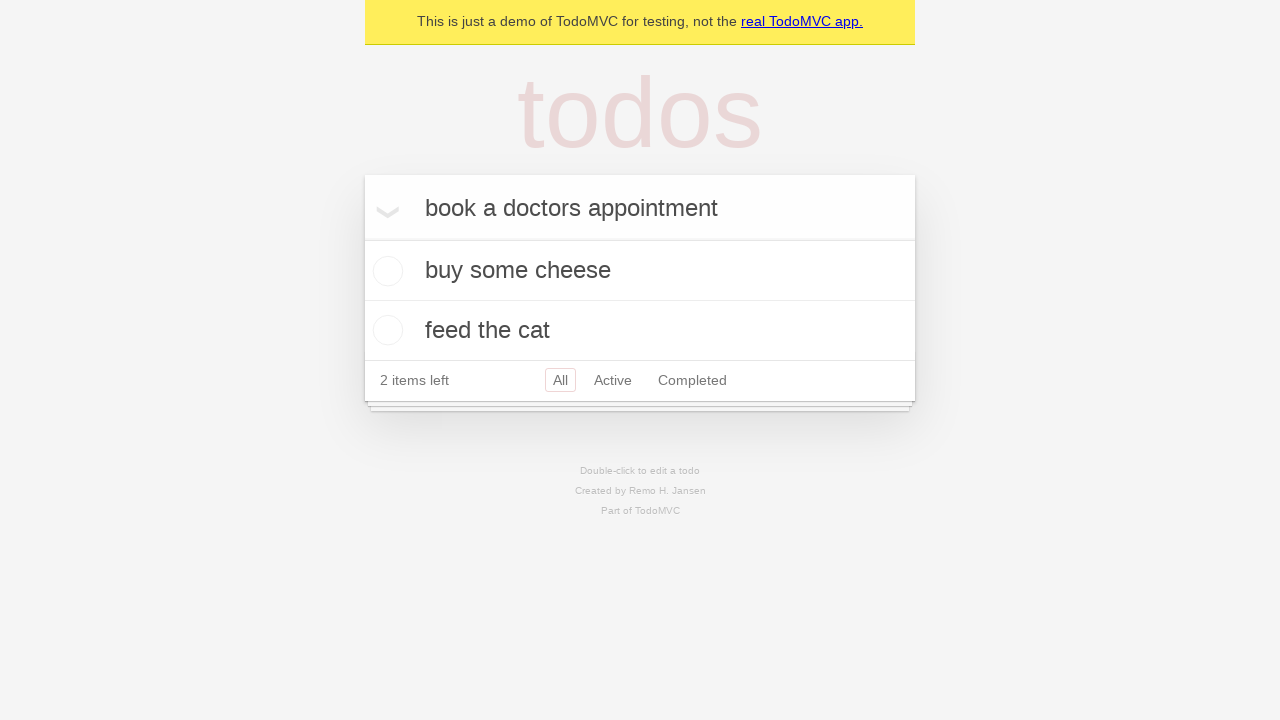

Pressed Enter to add todo 'book a doctors appointment' on internal:attr=[placeholder="What needs to be done?"i]
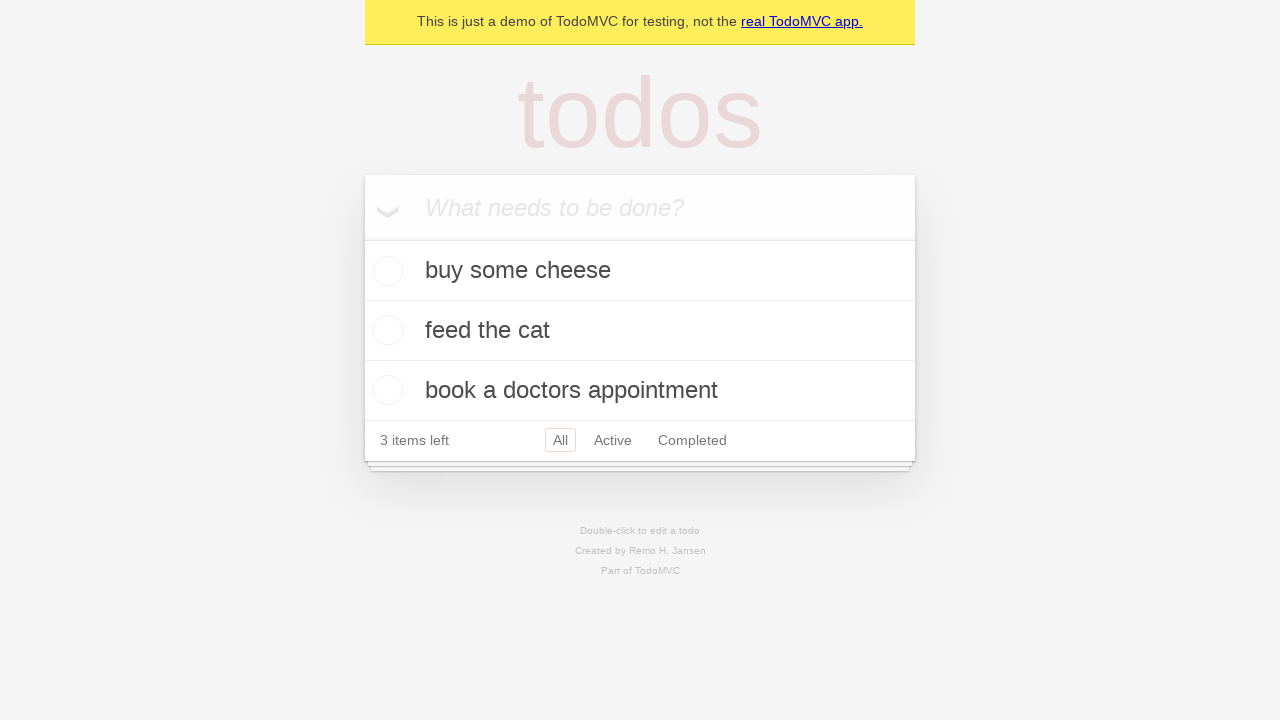

Checked the second todo item at (385, 330) on internal:testid=[data-testid="todo-item"s] >> nth=1 >> internal:role=checkbox
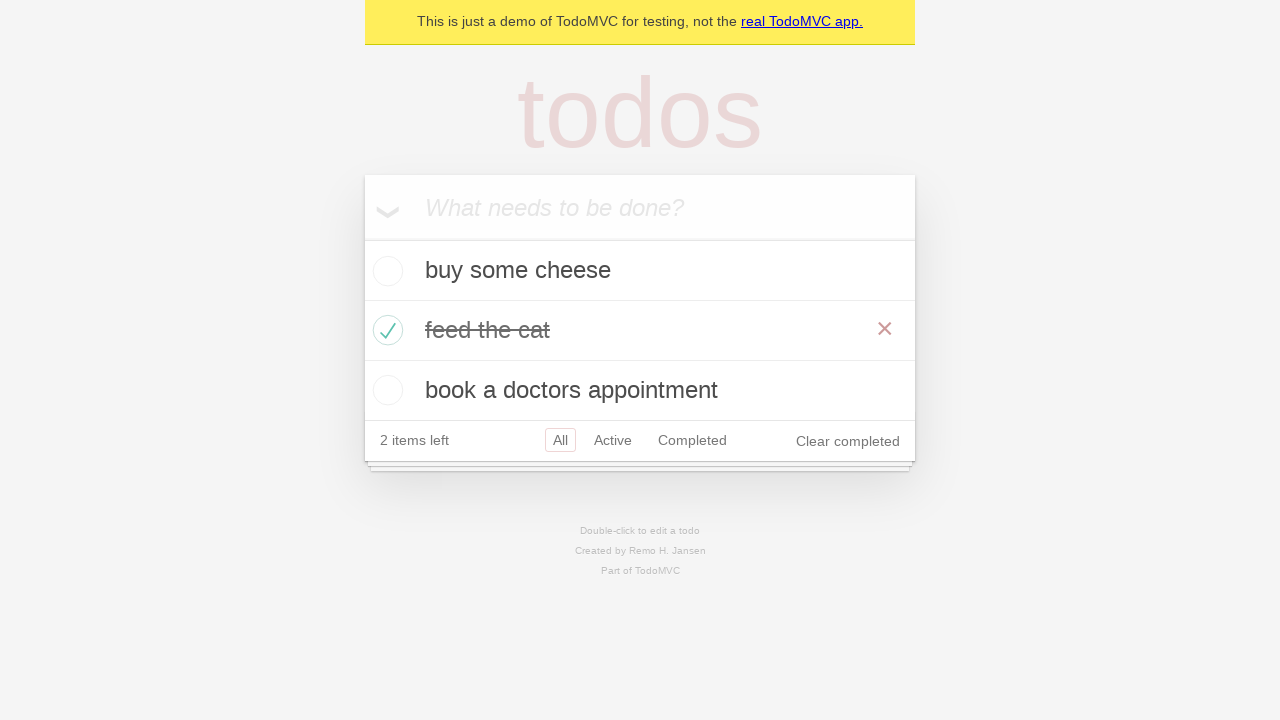

Clicked 'All' filter link at (560, 440) on internal:role=link[name="All"i]
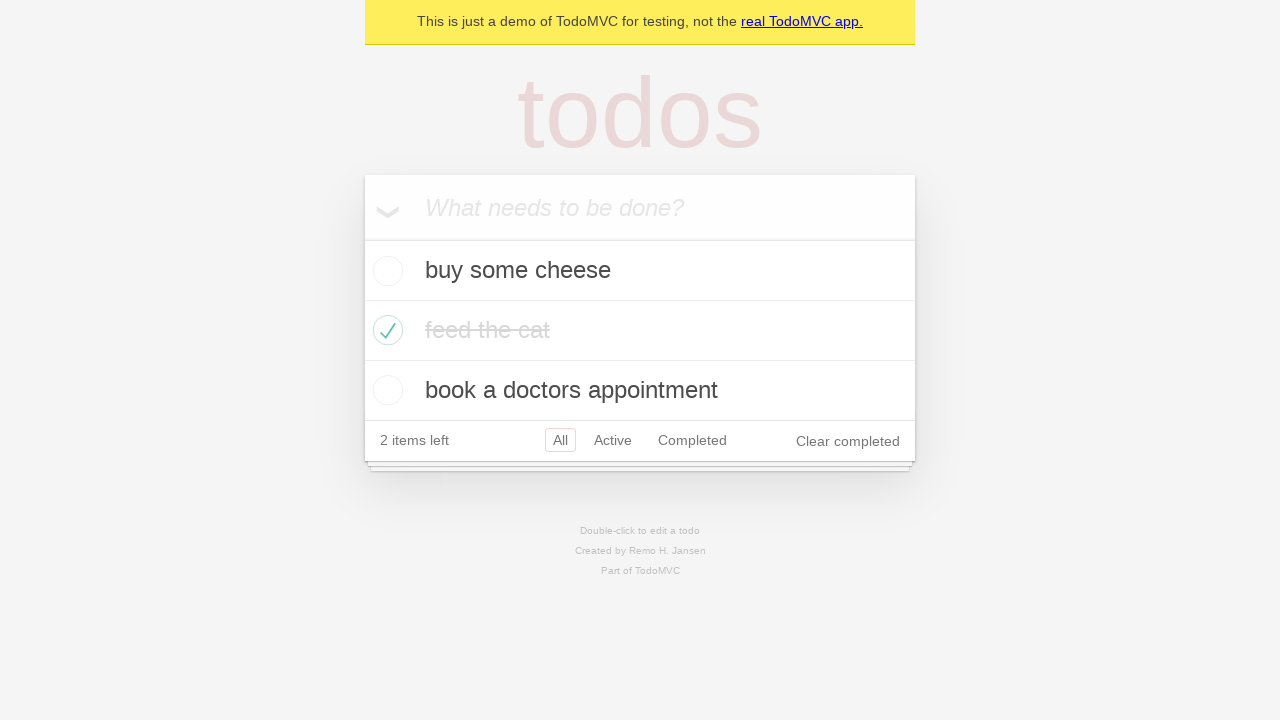

Clicked 'Active' filter link at (613, 440) on internal:role=link[name="Active"i]
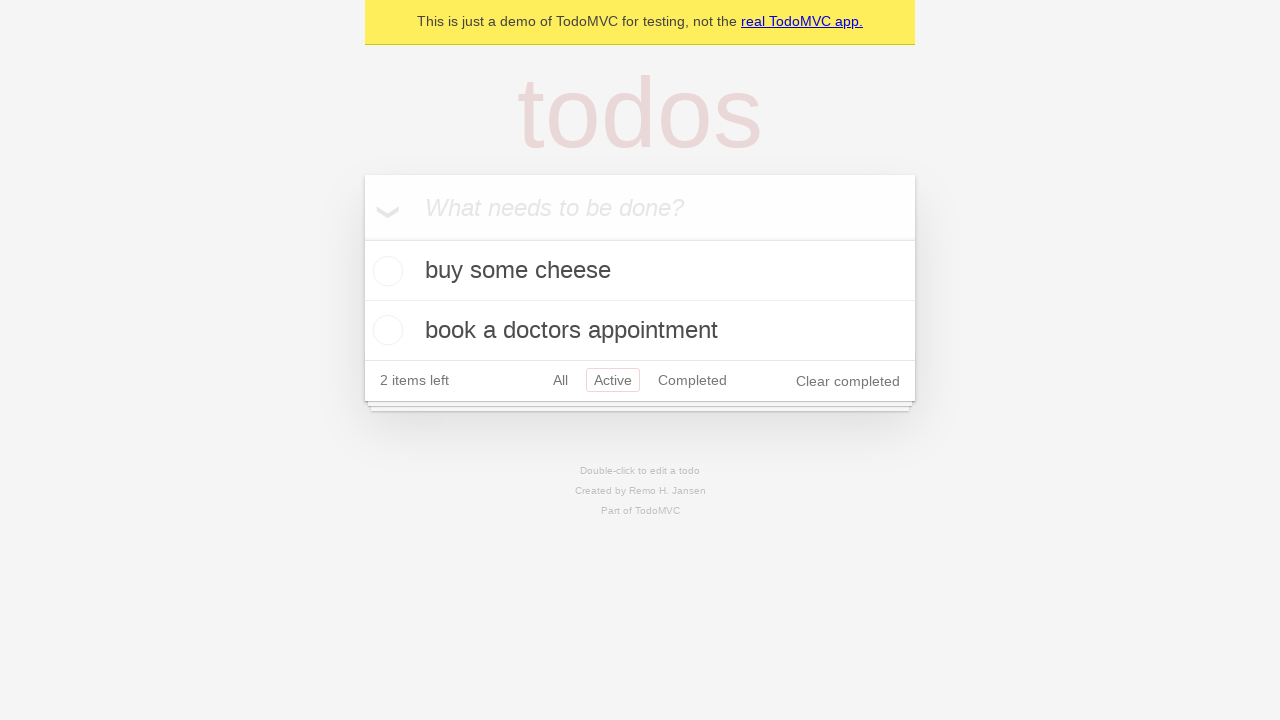

Clicked 'Completed' filter link at (692, 380) on internal:role=link[name="Completed"i]
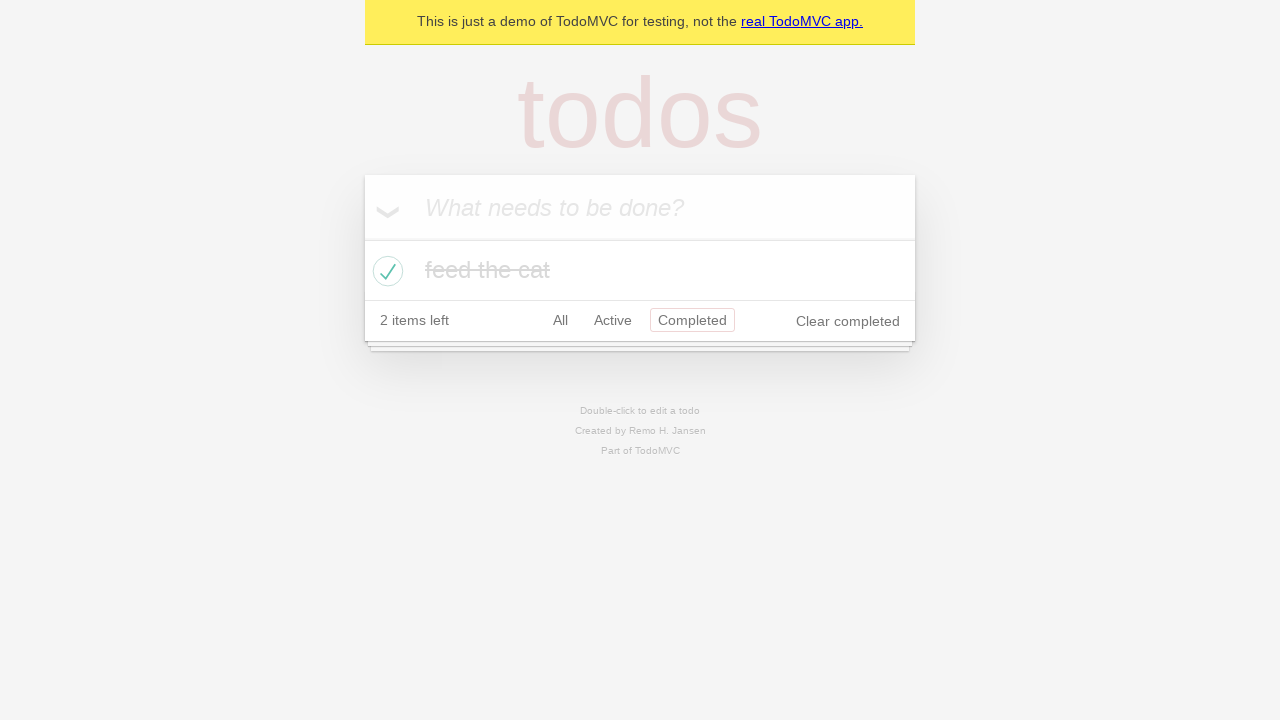

Navigated back from Completed filter to Active filter
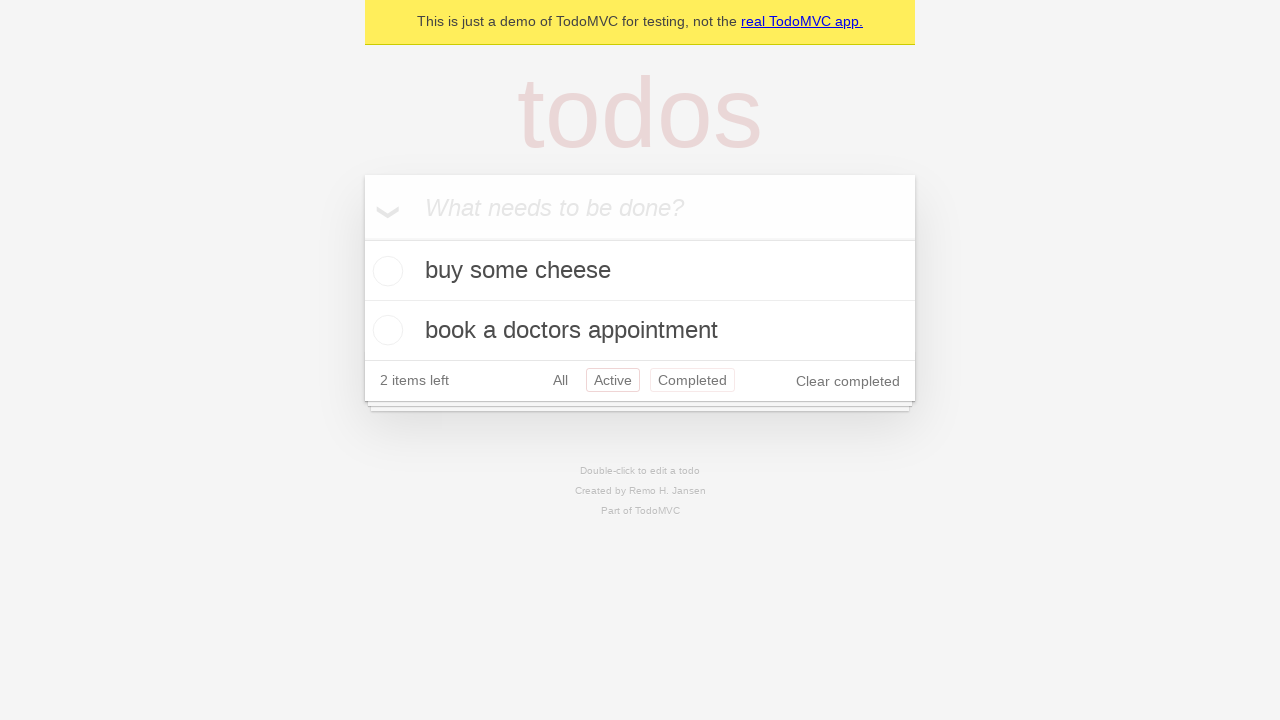

Navigated back from Active filter to All filter
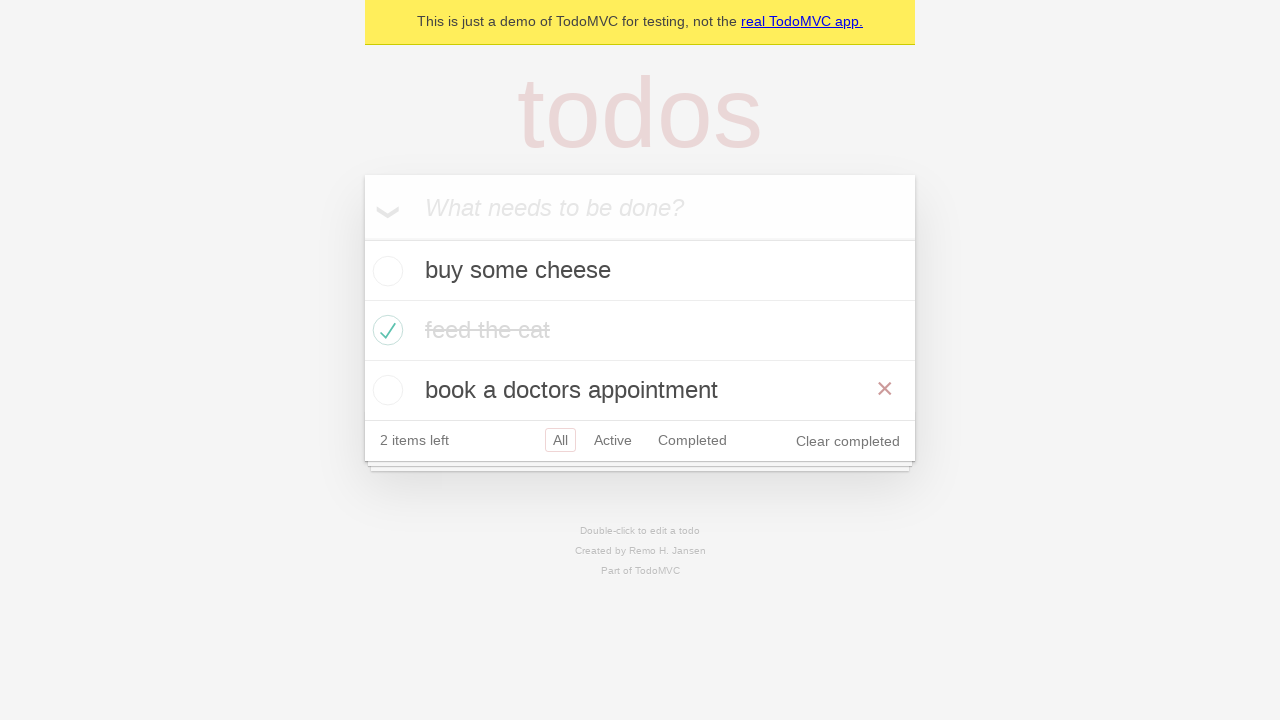

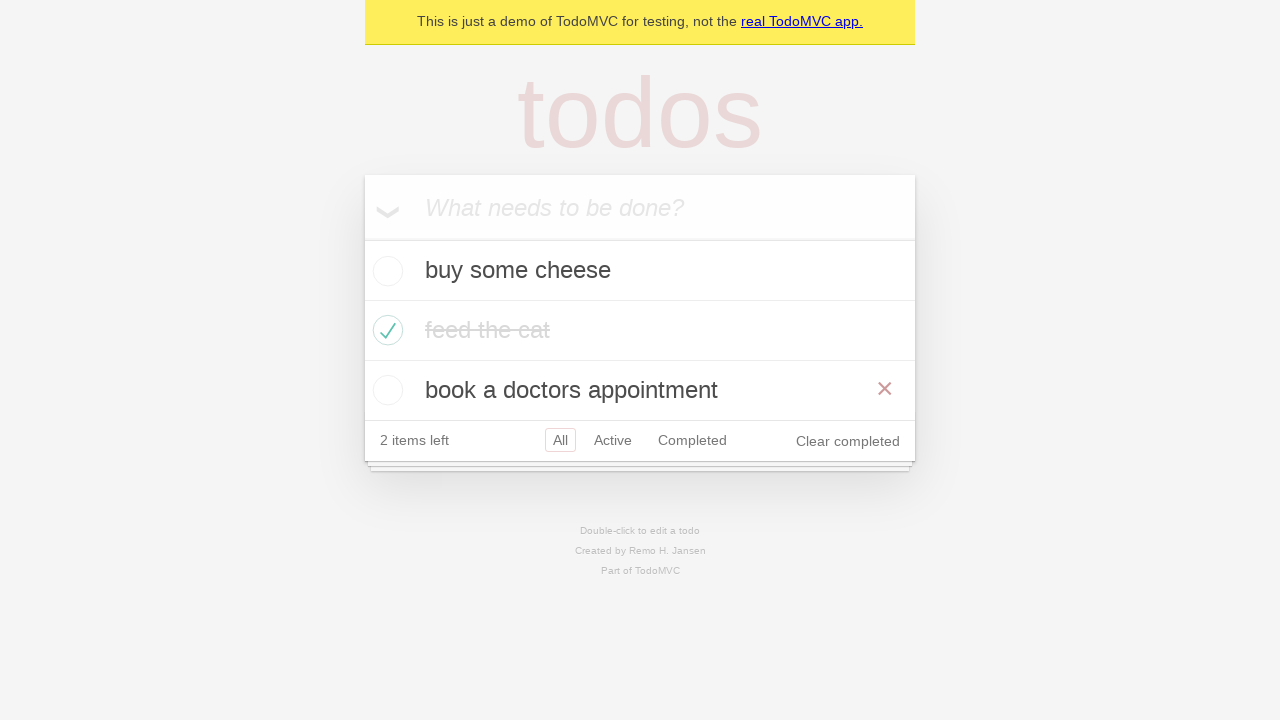